Tests calculator 7x7=49 using button clicks

Starting URL: http://mhunterak.github.io/calc.html

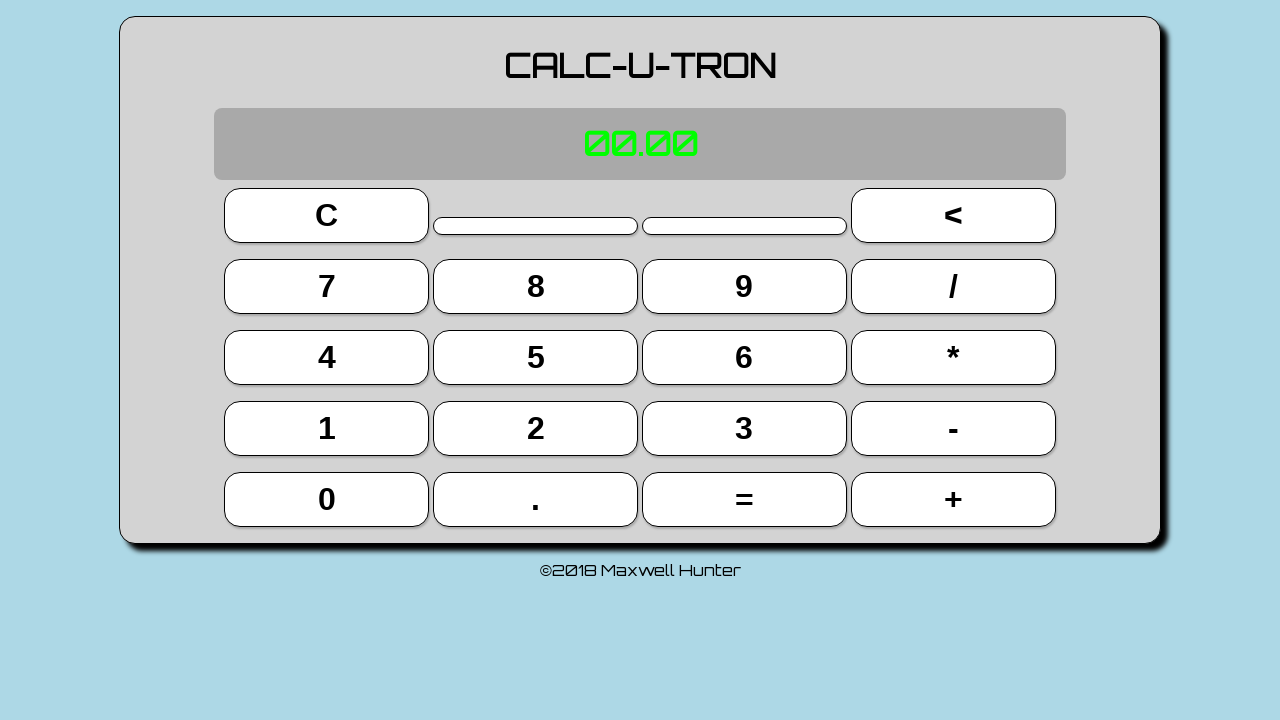

Page loaded and DOM content initialized
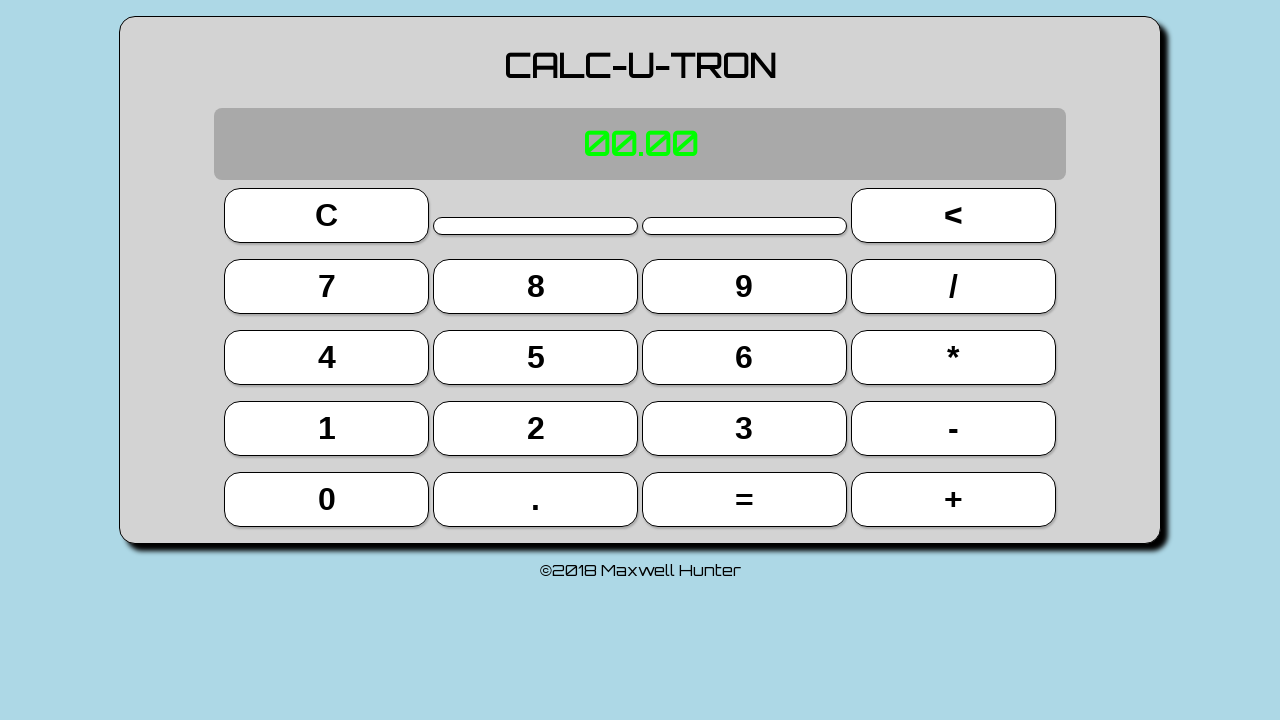

Located all calculator buttons
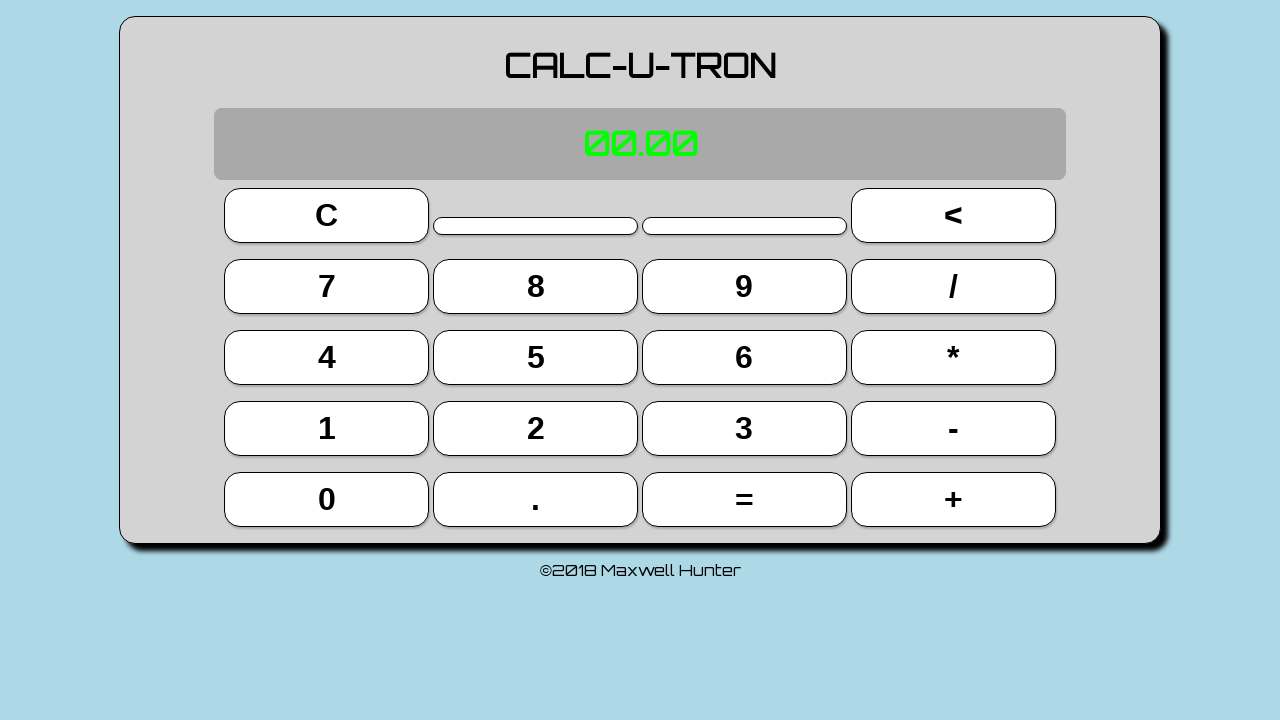

Clicked button 7 (first operand) at (327, 286) on button >> nth=4
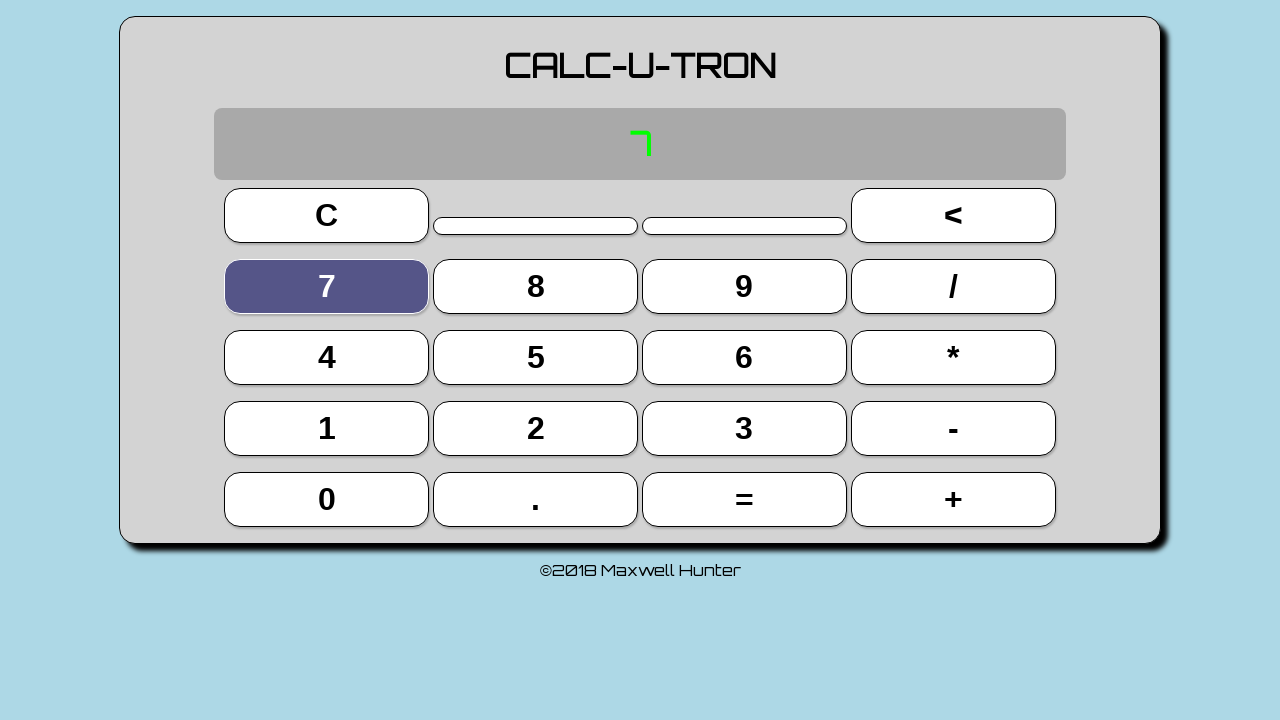

Clicked multiplication operator button at (953, 357) on button >> nth=11
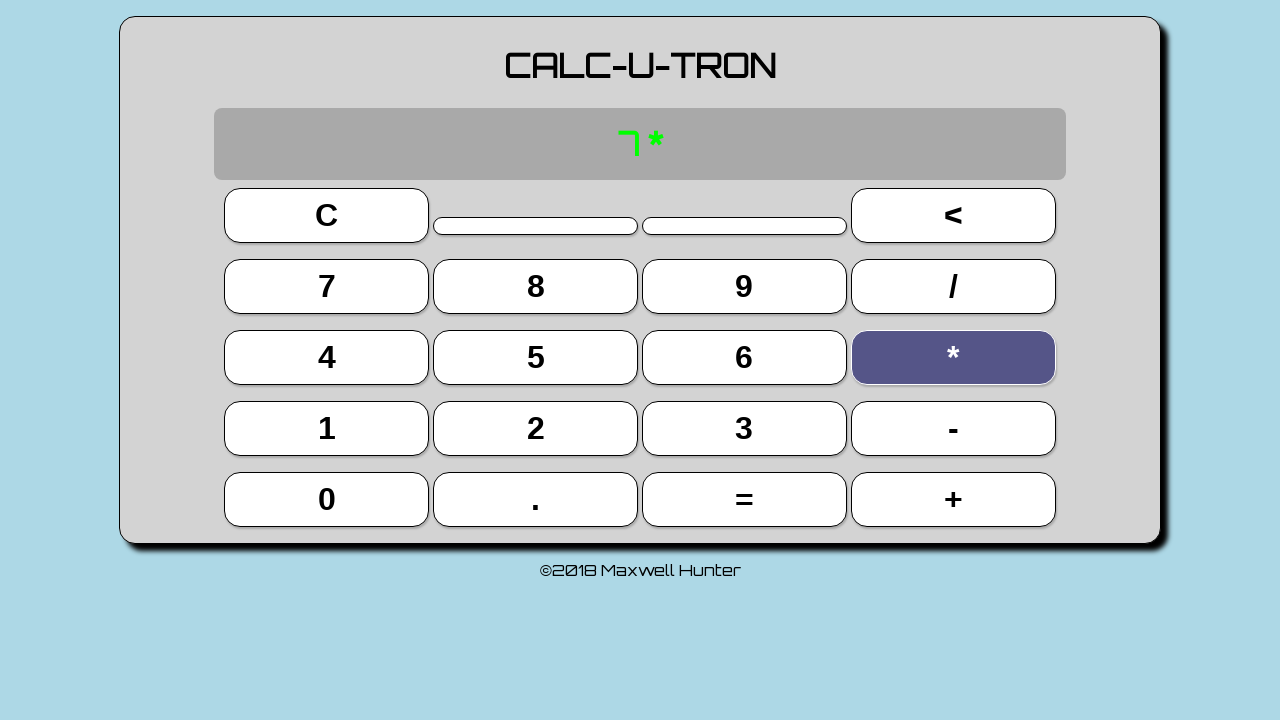

Clicked button 7 (second operand) at (327, 286) on button >> nth=4
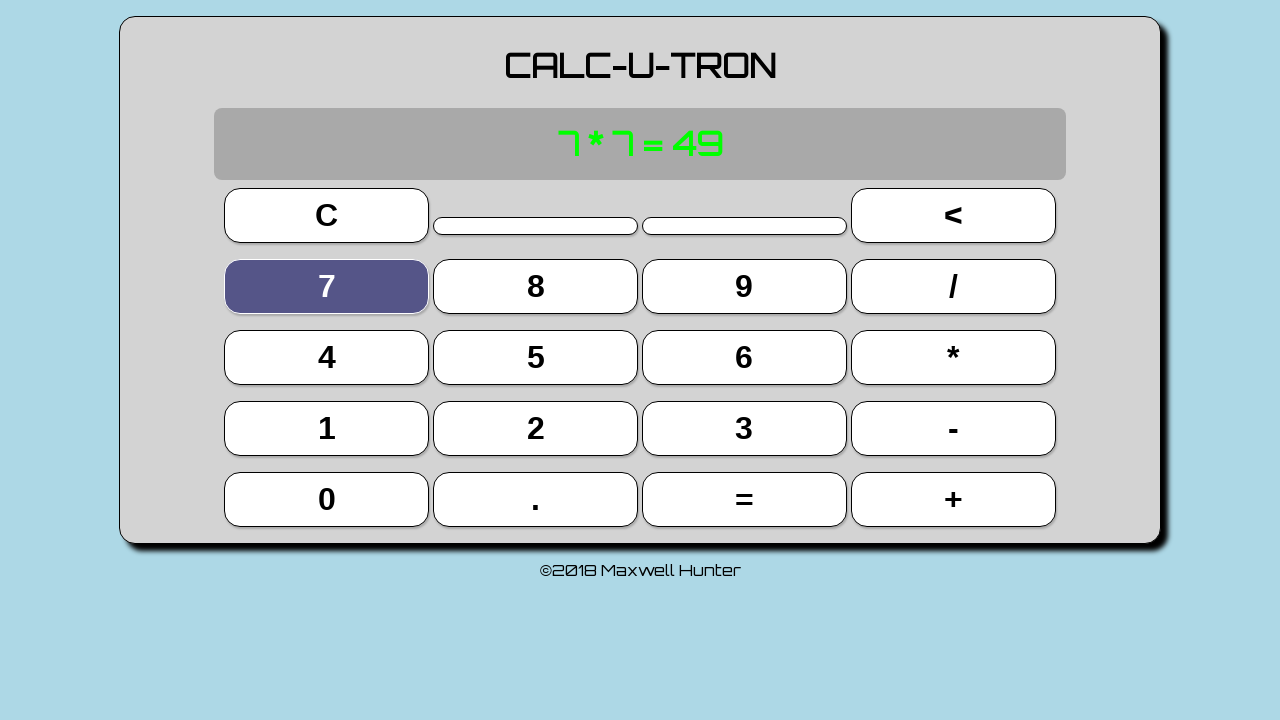

Clicked equals button to calculate 7 * 7 at (744, 499) on button >> nth=18
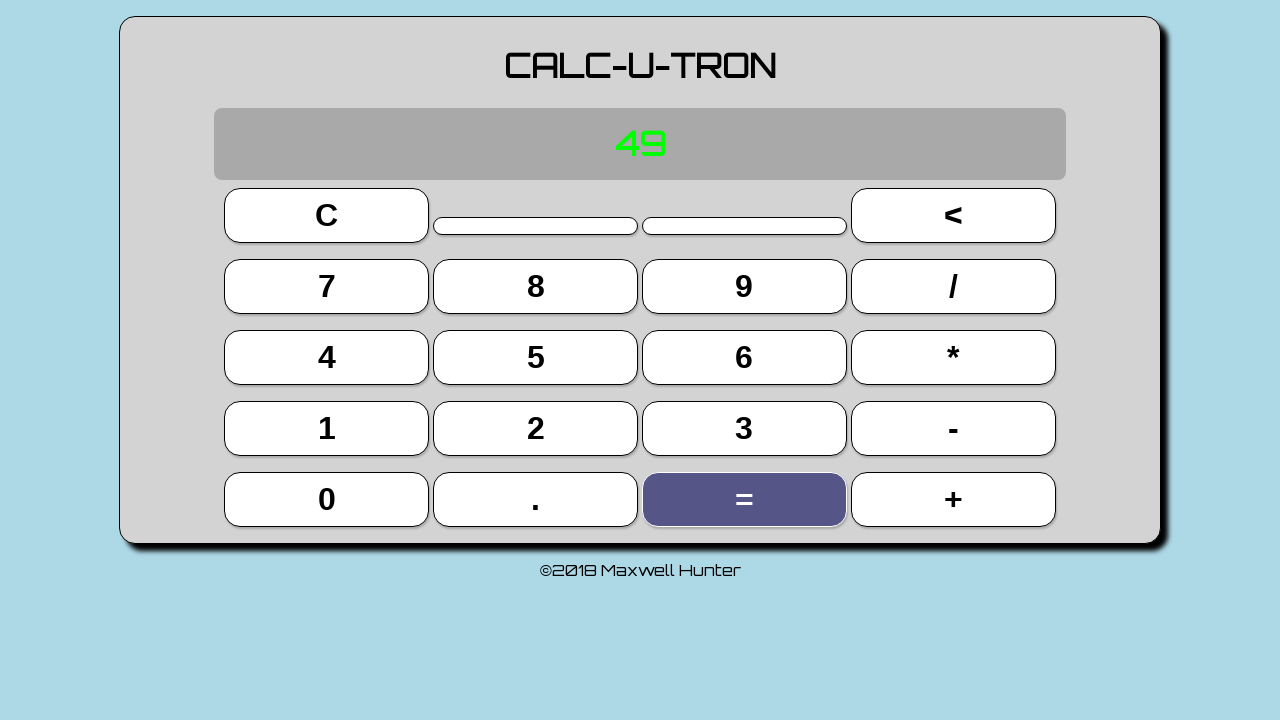

Located display element
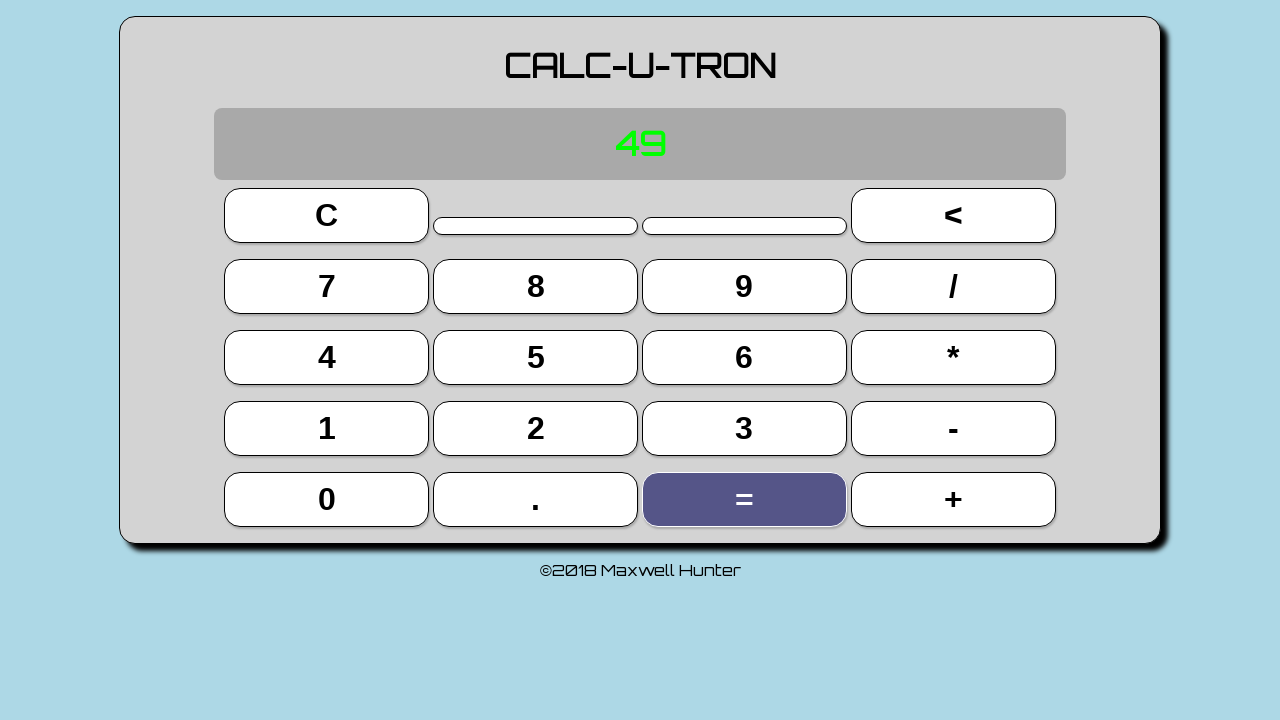

Verified calculator result is 49
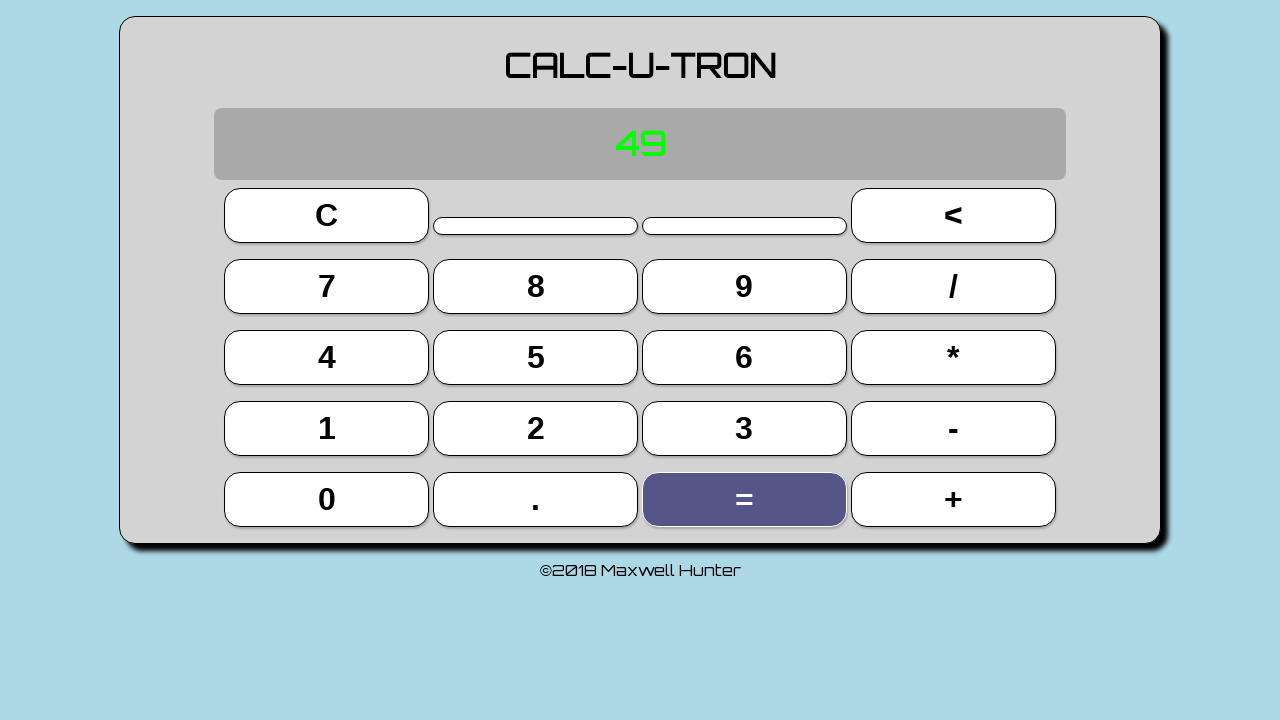

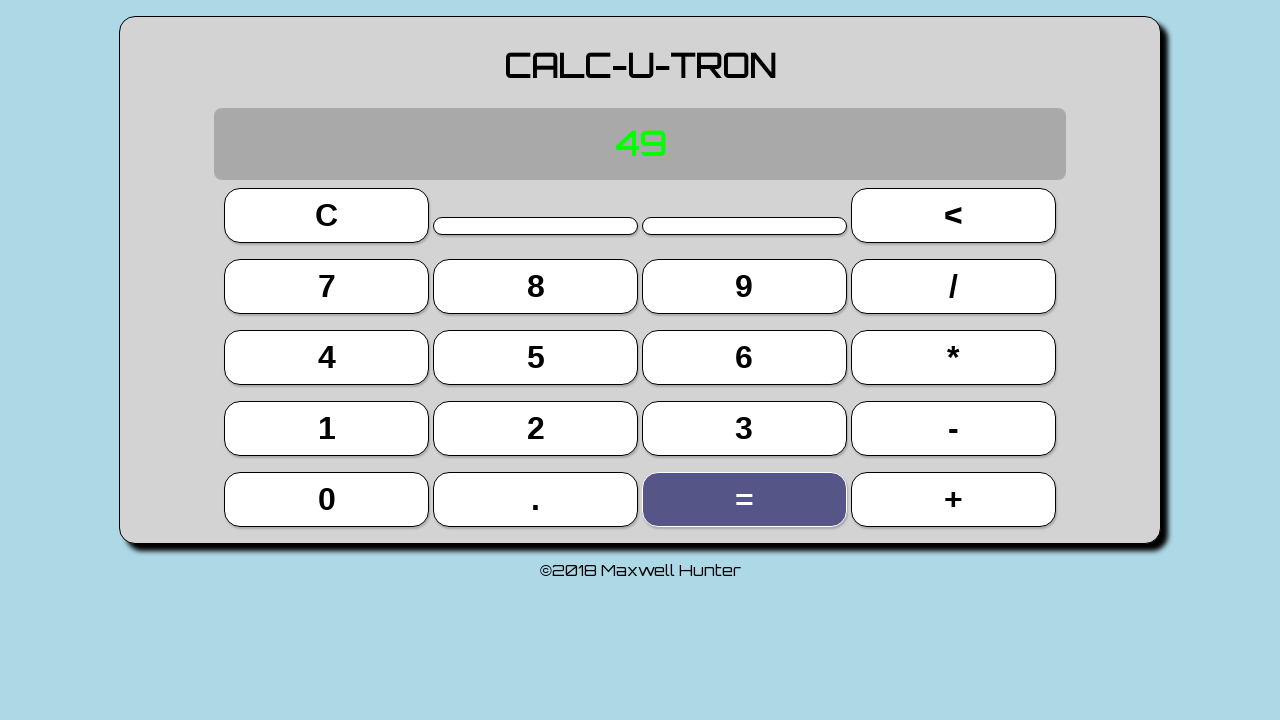